Tests that entered text is trimmed when editing a todo item

Starting URL: https://demo.playwright.dev/todomvc

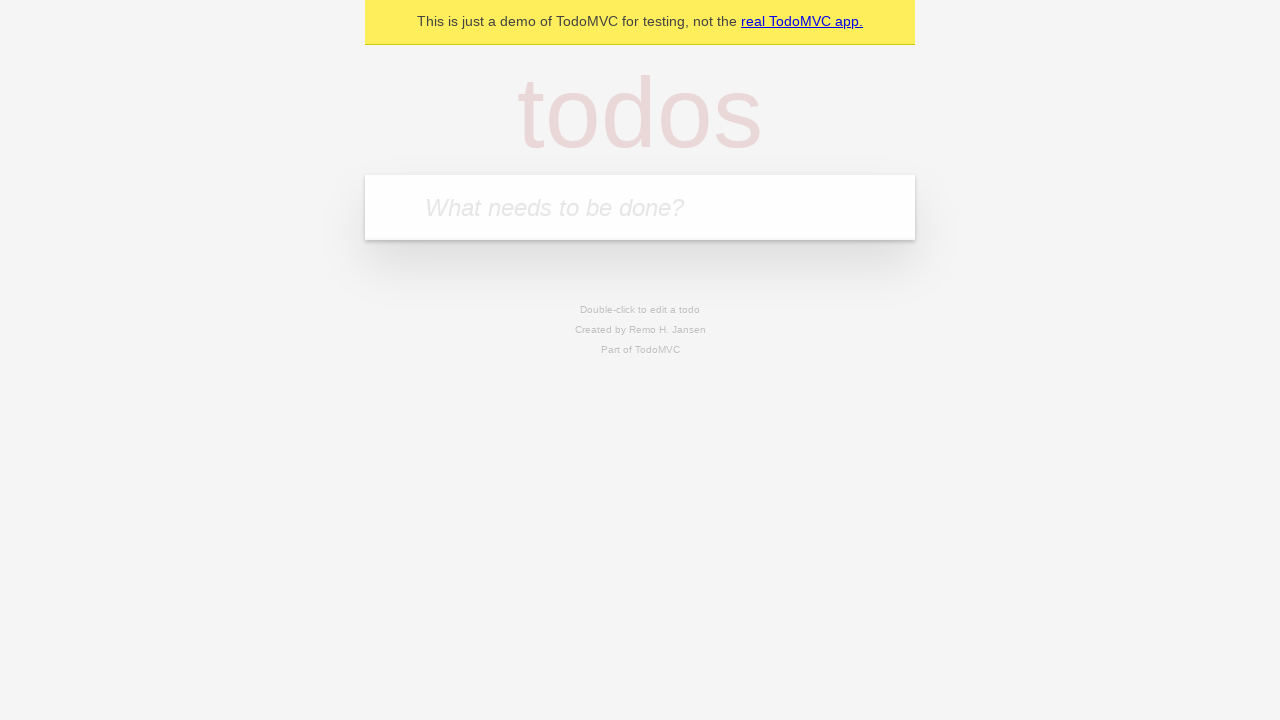

Filled new todo field with 'buy some cheese' on internal:attr=[placeholder="What needs to be done?"i]
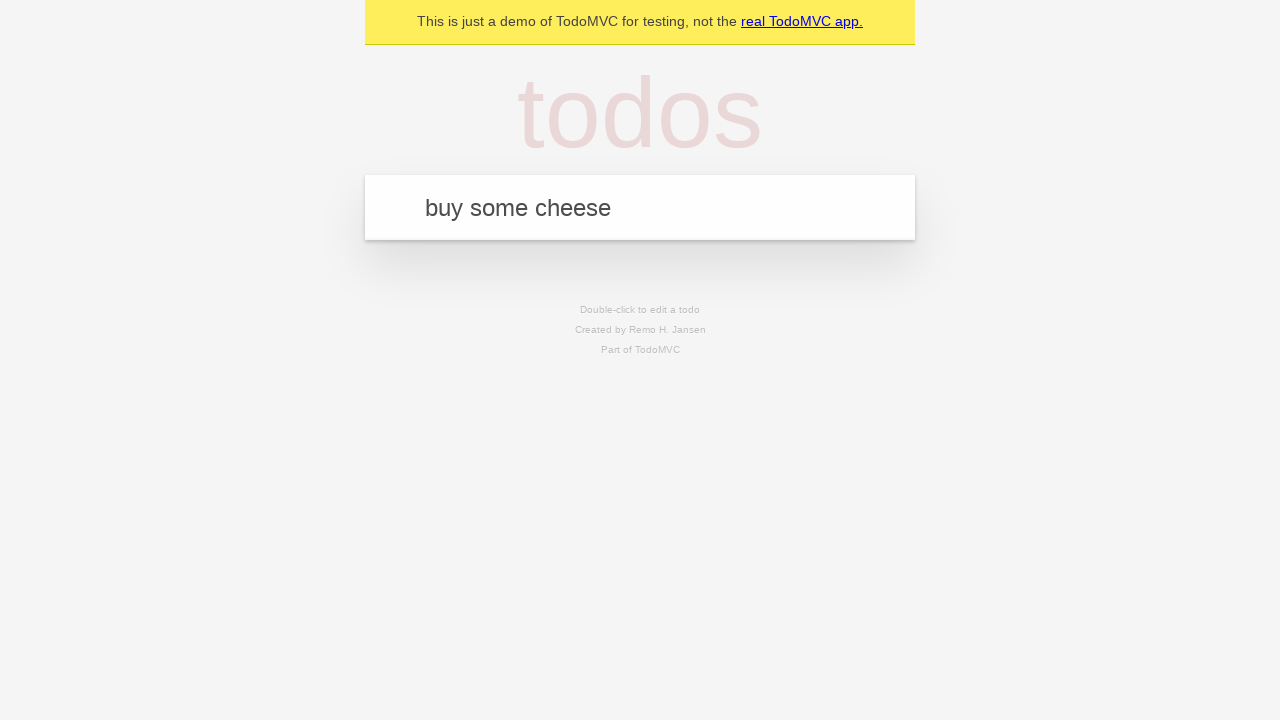

Pressed Enter to create todo 'buy some cheese' on internal:attr=[placeholder="What needs to be done?"i]
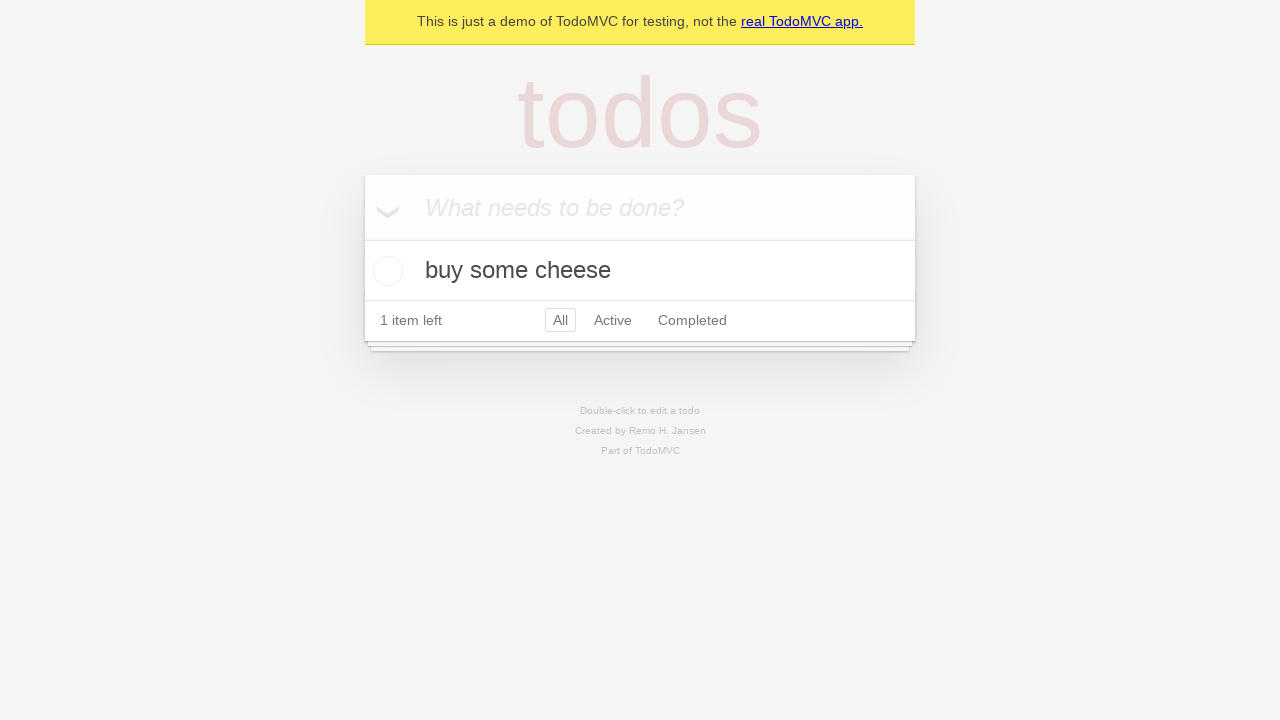

Filled new todo field with 'feed the cat' on internal:attr=[placeholder="What needs to be done?"i]
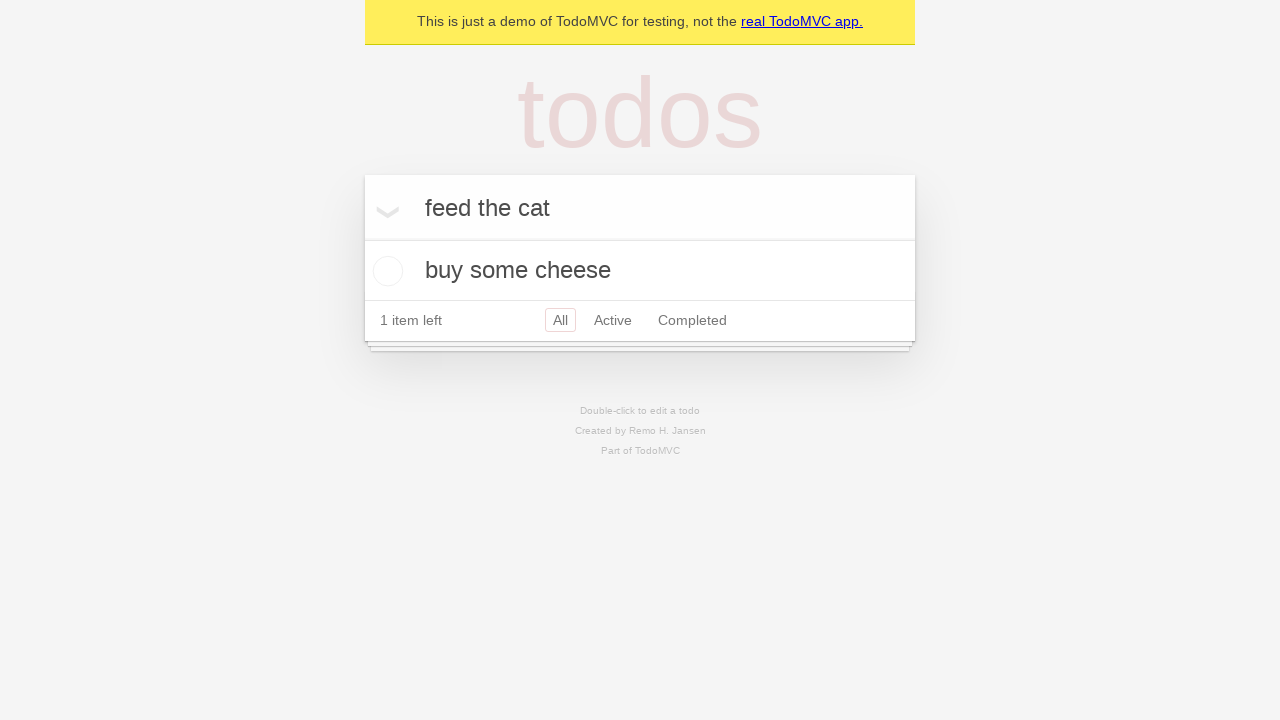

Pressed Enter to create todo 'feed the cat' on internal:attr=[placeholder="What needs to be done?"i]
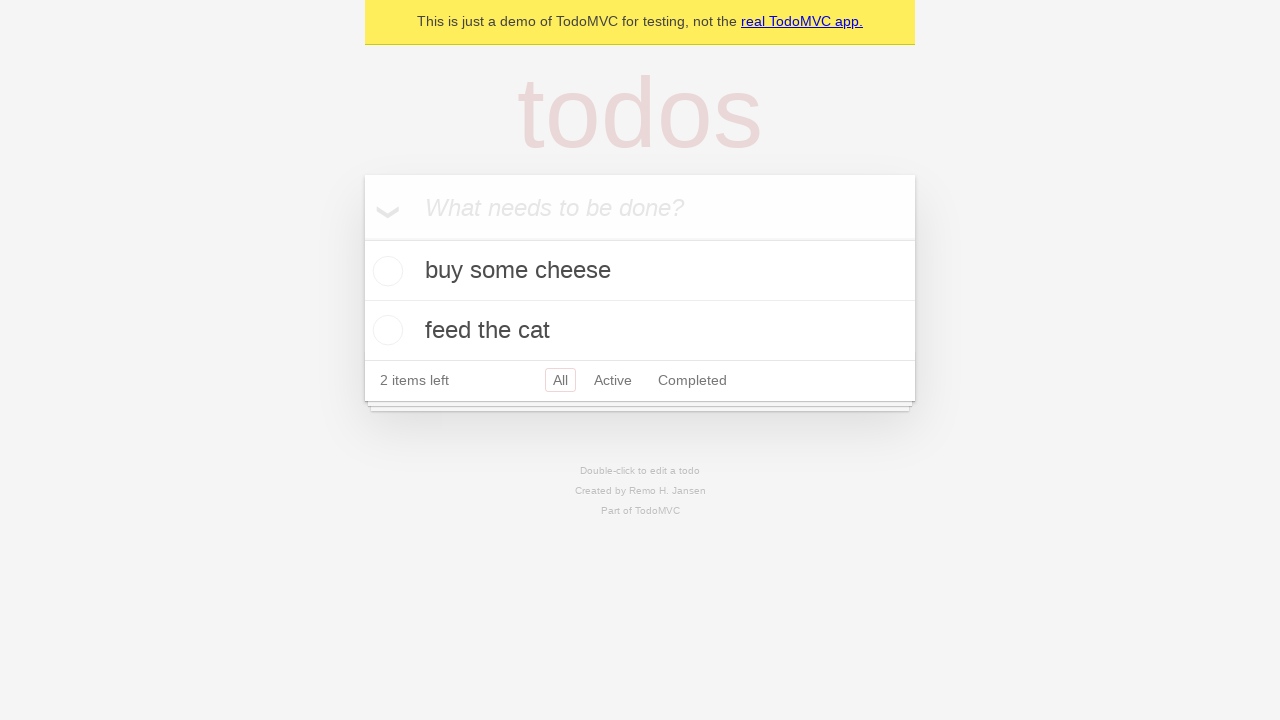

Filled new todo field with 'book a doctors appointment' on internal:attr=[placeholder="What needs to be done?"i]
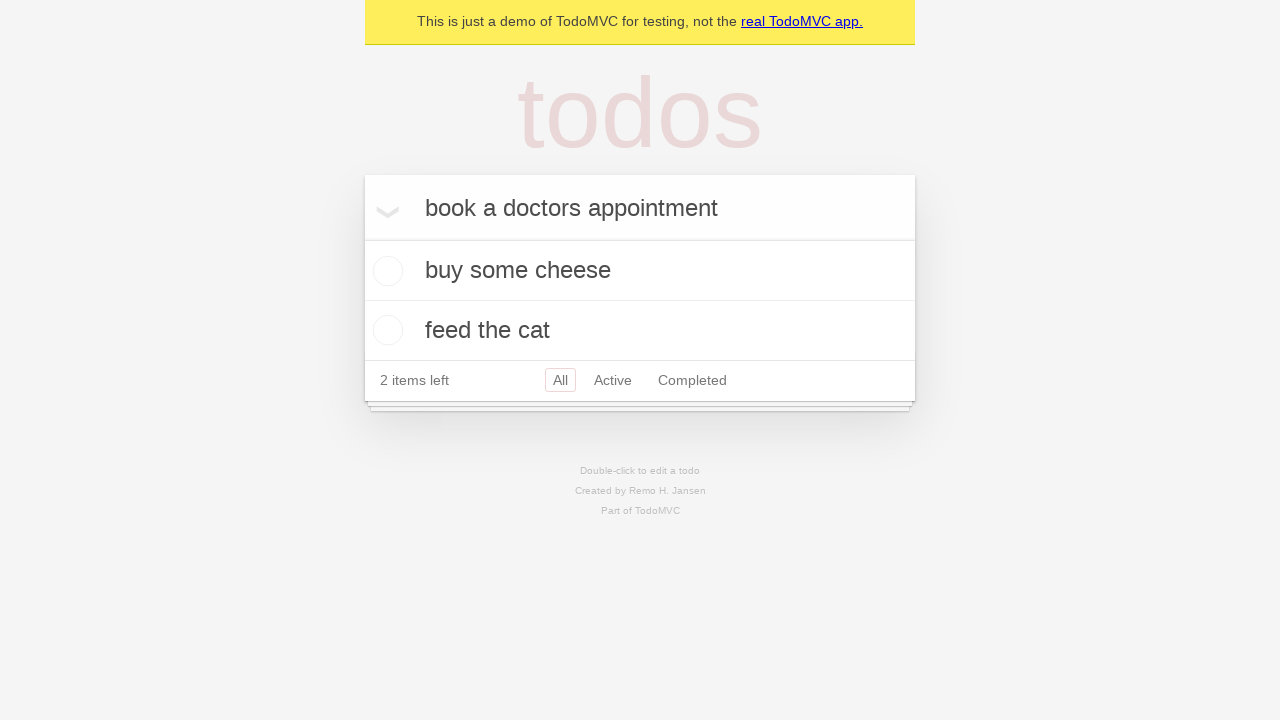

Pressed Enter to create todo 'book a doctors appointment' on internal:attr=[placeholder="What needs to be done?"i]
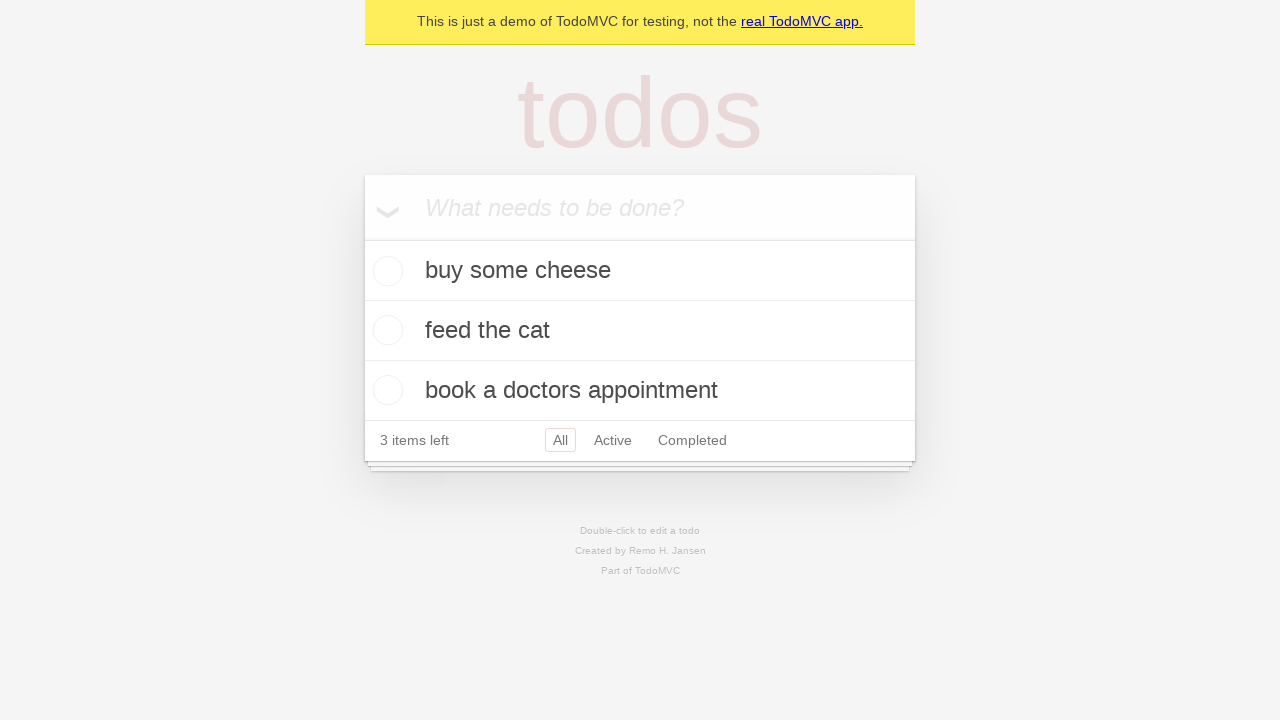

Filled new todo field with 'test report showing' on internal:attr=[placeholder="What needs to be done?"i]
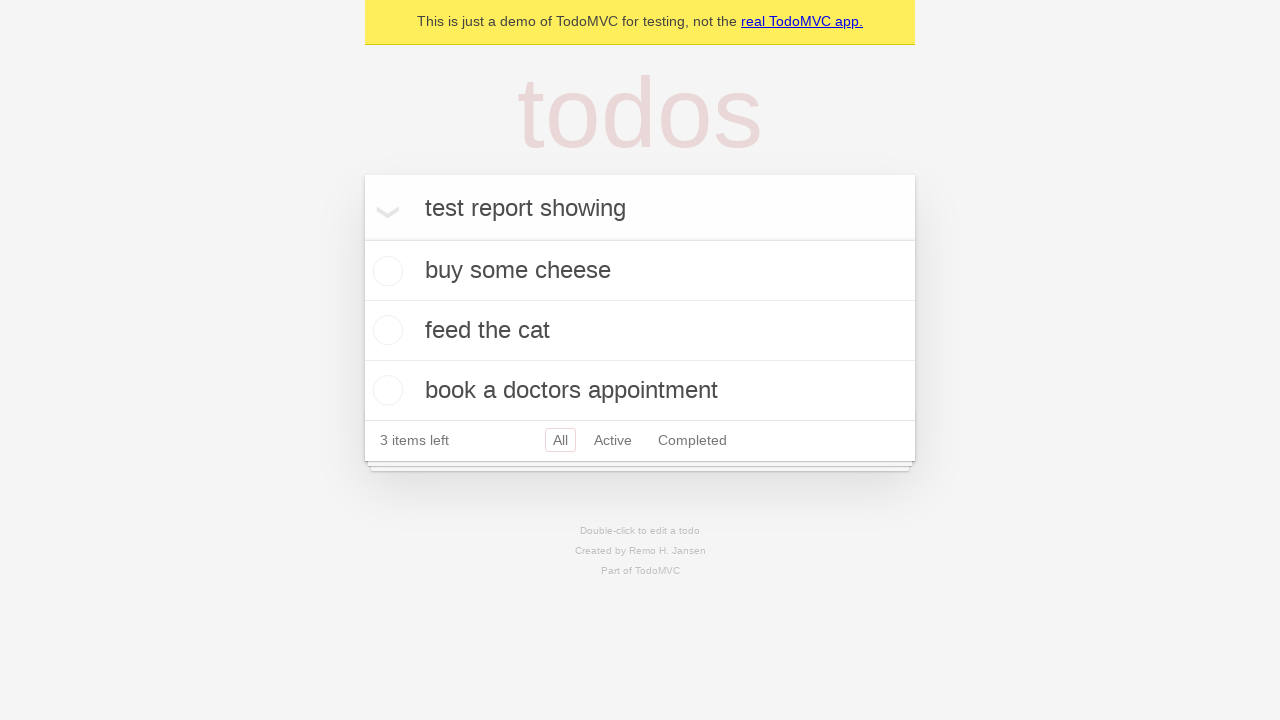

Pressed Enter to create todo 'test report showing' on internal:attr=[placeholder="What needs to be done?"i]
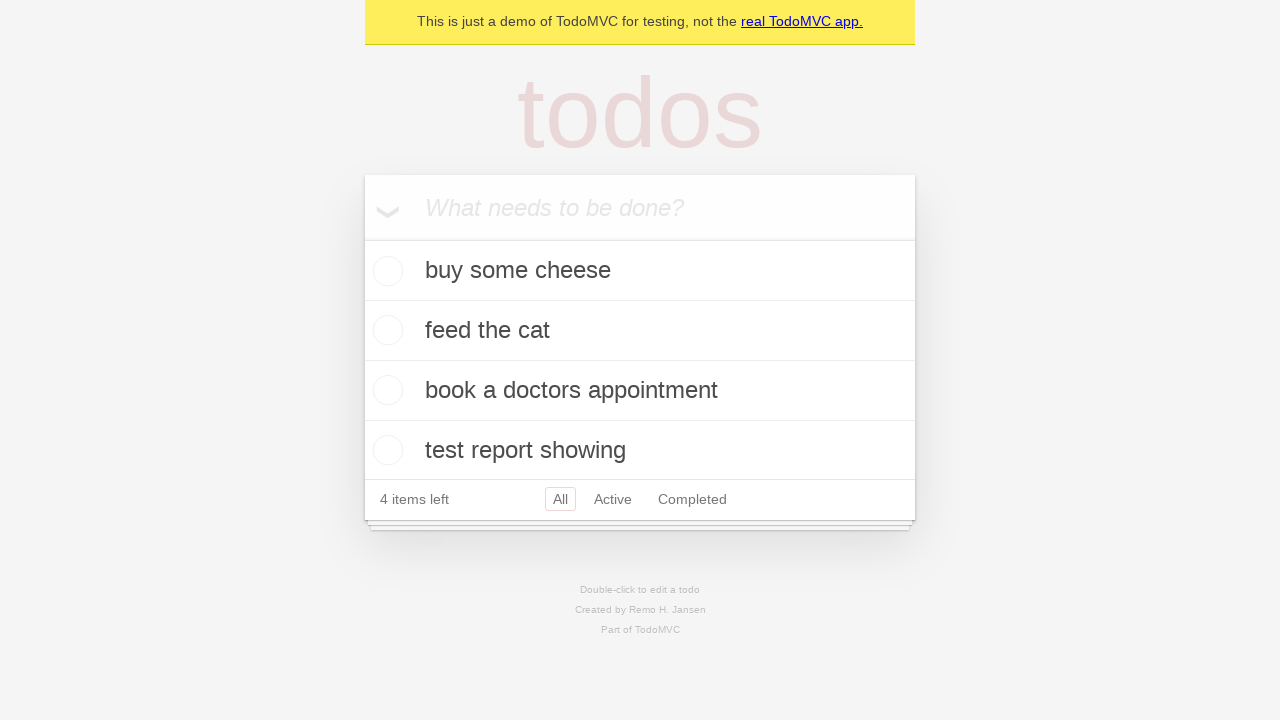

Double-clicked second todo item to enter edit mode at (640, 331) on internal:testid=[data-testid="todo-item"s] >> nth=1
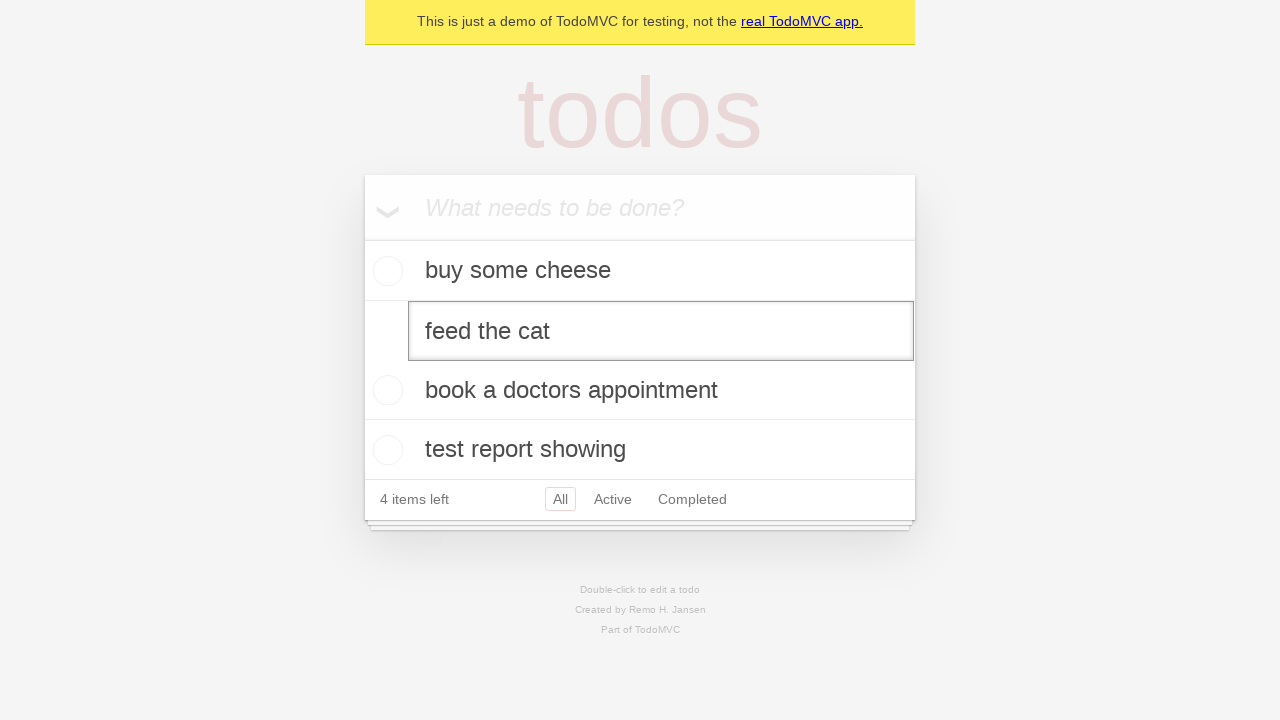

Filled edit textbox with text containing leading and trailing spaces on internal:testid=[data-testid="todo-item"s] >> nth=1 >> internal:role=textbox[nam
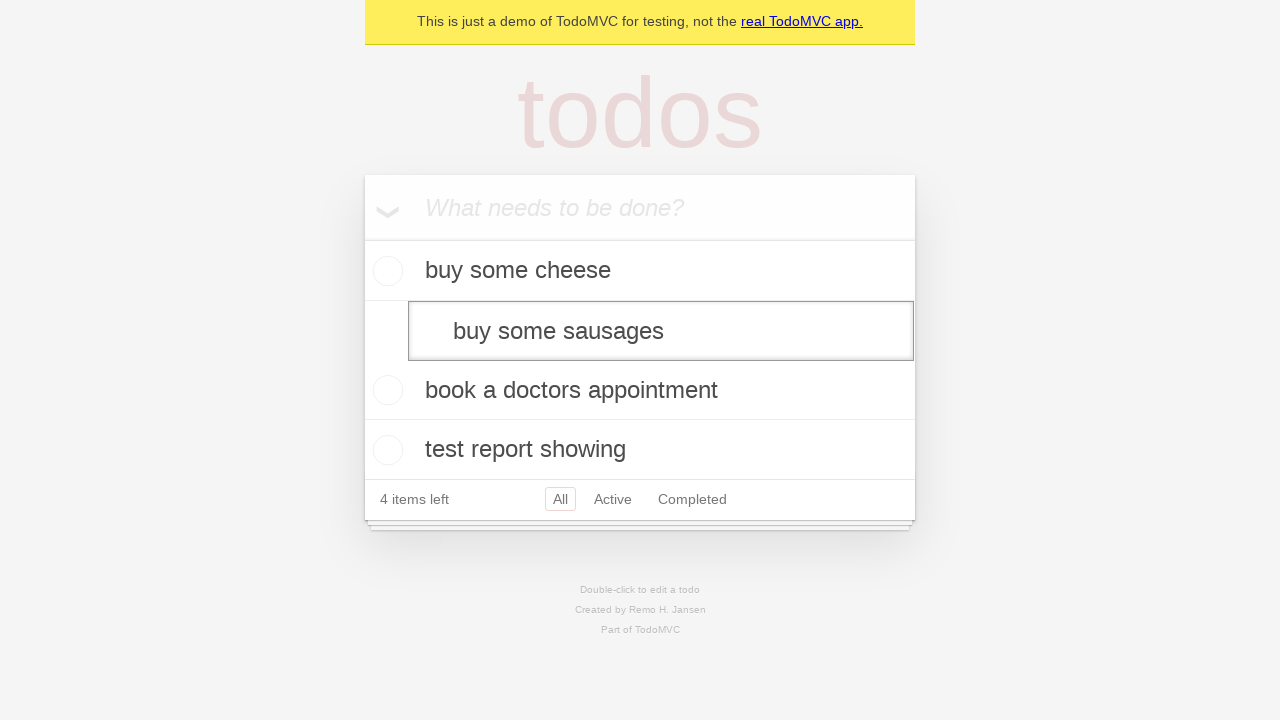

Pressed Enter to save edited todo item with trimmed text on internal:testid=[data-testid="todo-item"s] >> nth=1 >> internal:role=textbox[nam
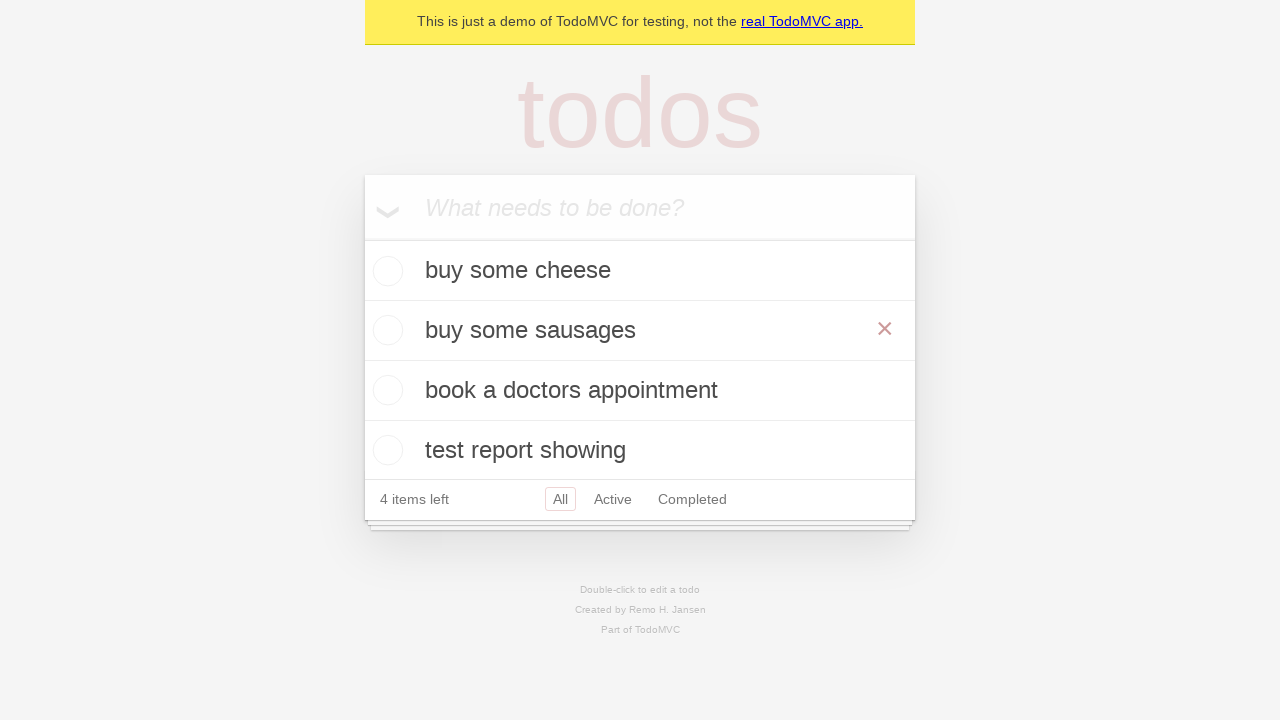

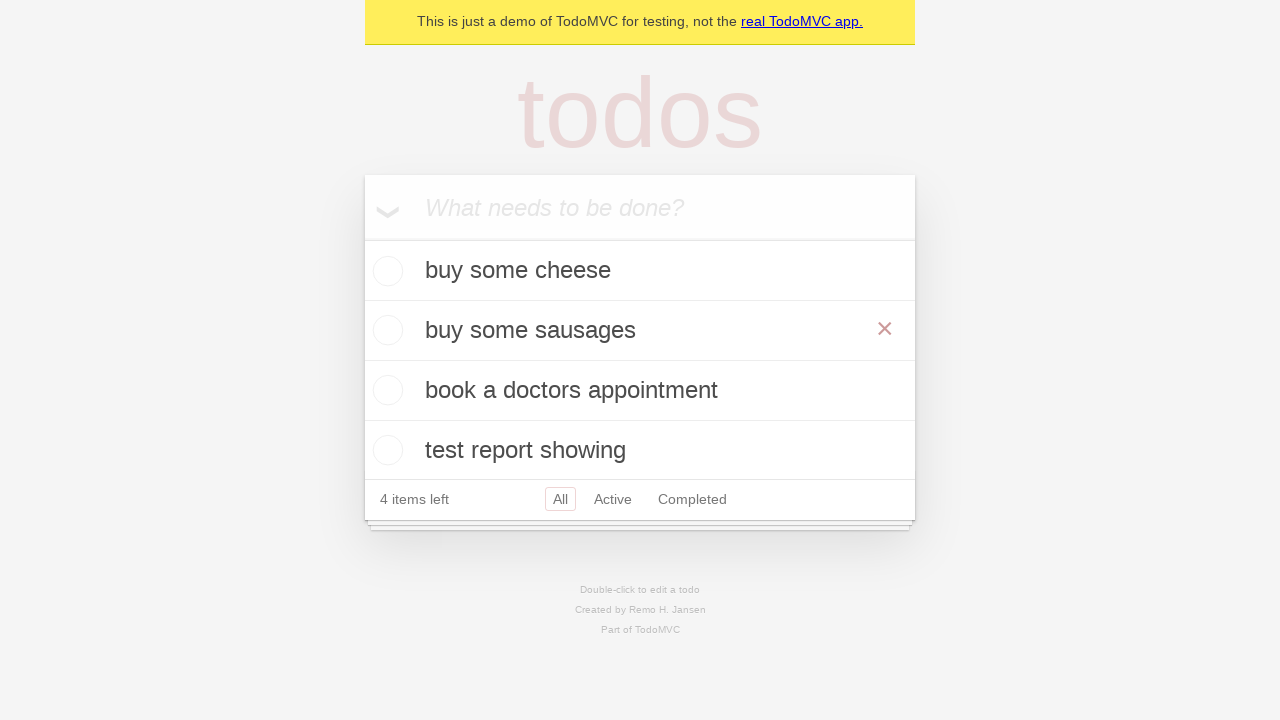